Tests dropdown selection functionality by selecting options using different methods (by index, value, and visible text)

Starting URL: https://demoqa.com/select-menu

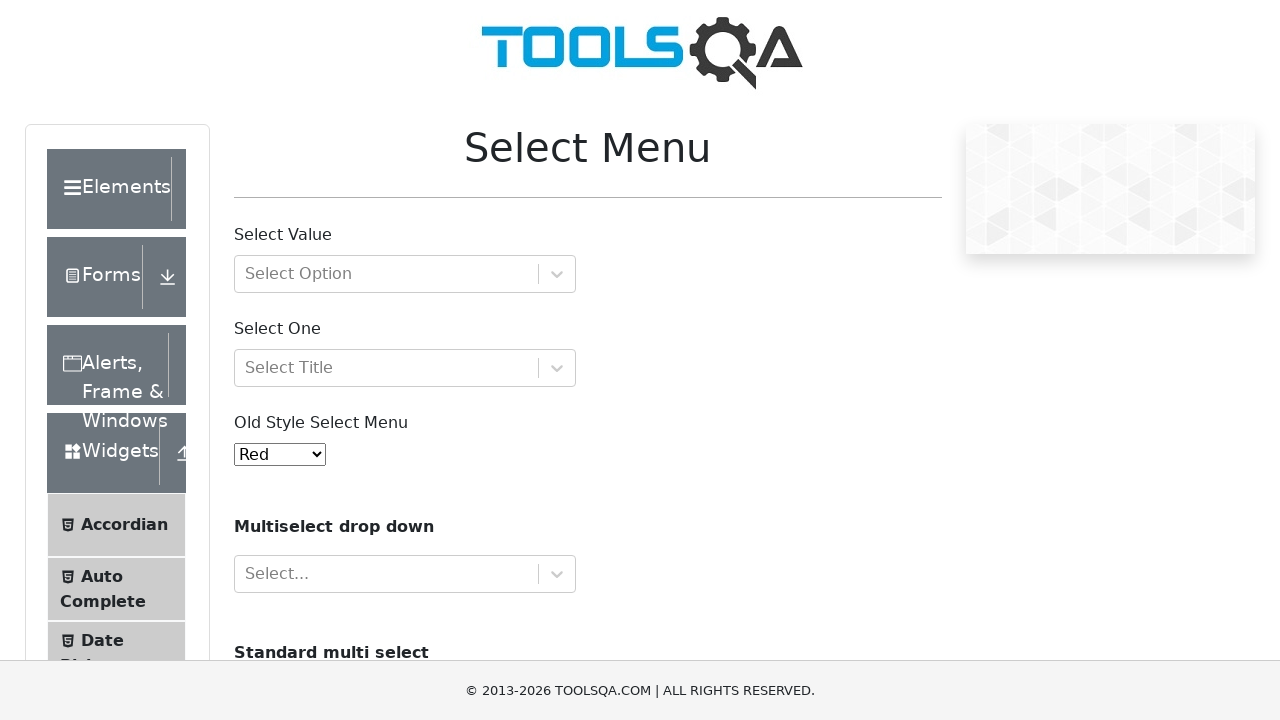

Located the dropdown element with id 'oldSelectMenu'
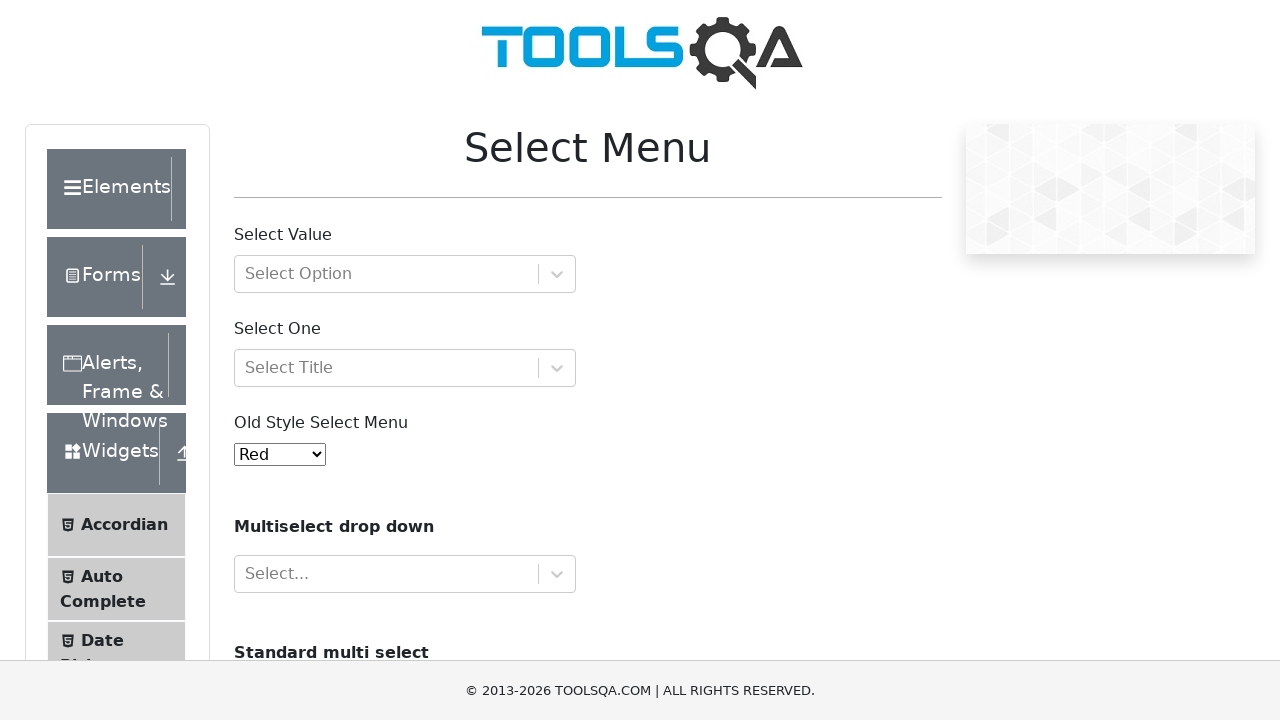

Selected dropdown option by index 4 (5th option) on #oldSelectMenu
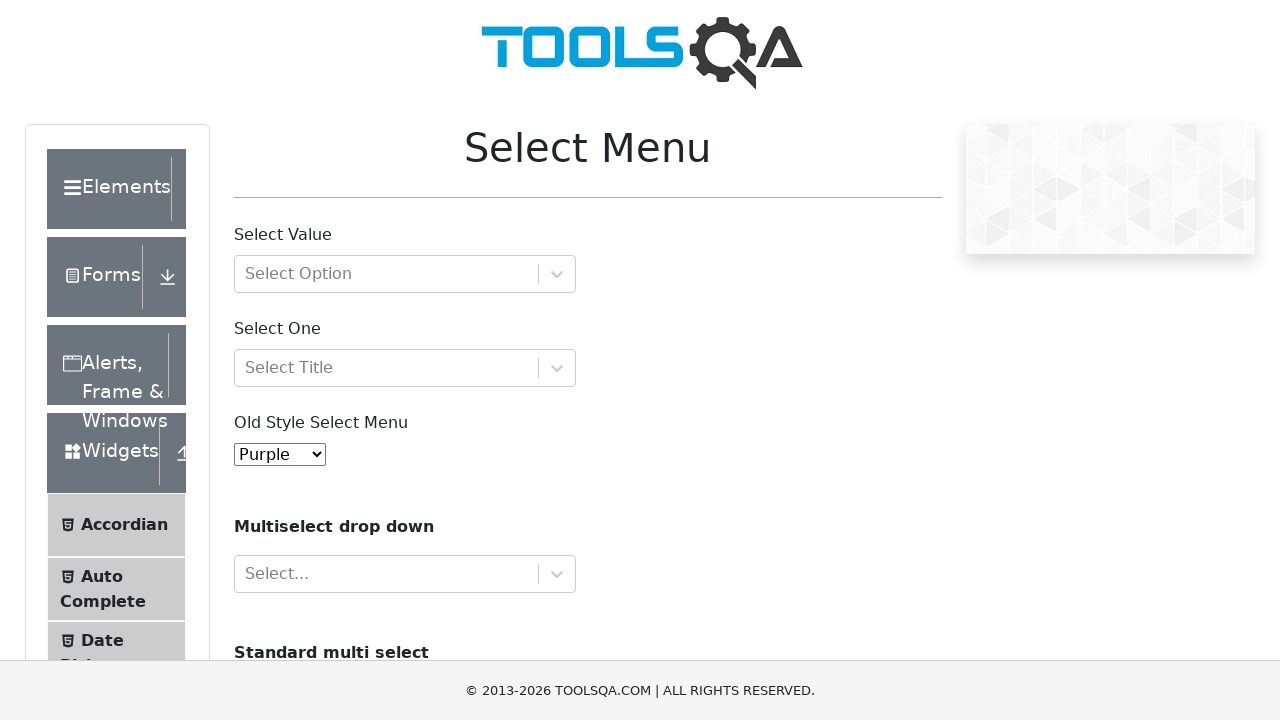

Selected dropdown option with value 'red' on #oldSelectMenu
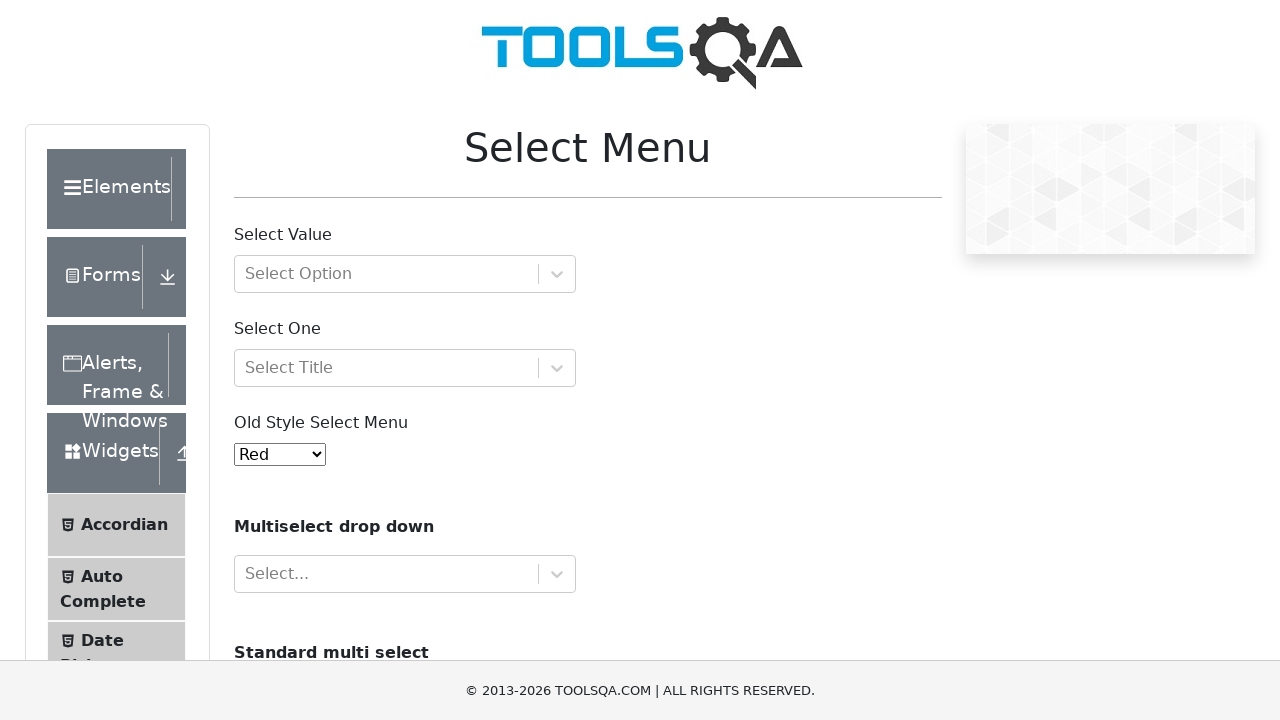

Selected dropdown option with value '7' on #oldSelectMenu
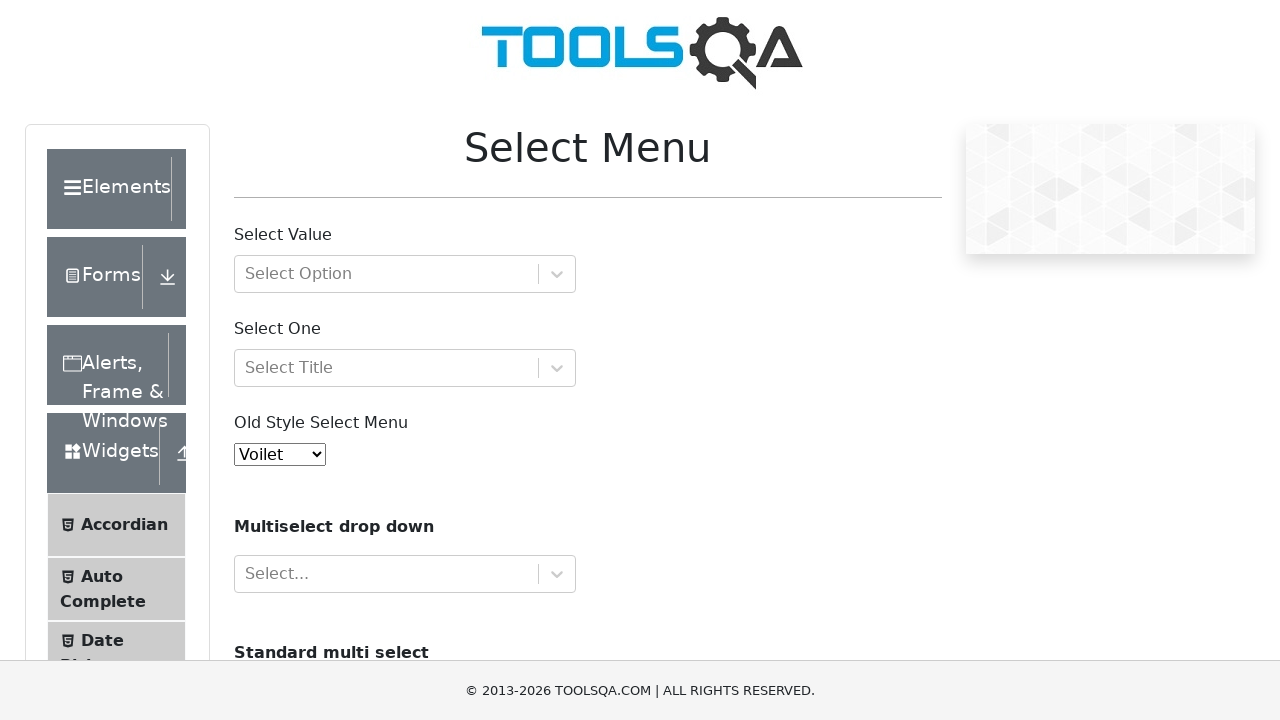

Selected dropdown option with visible text 'Purple' on #oldSelectMenu
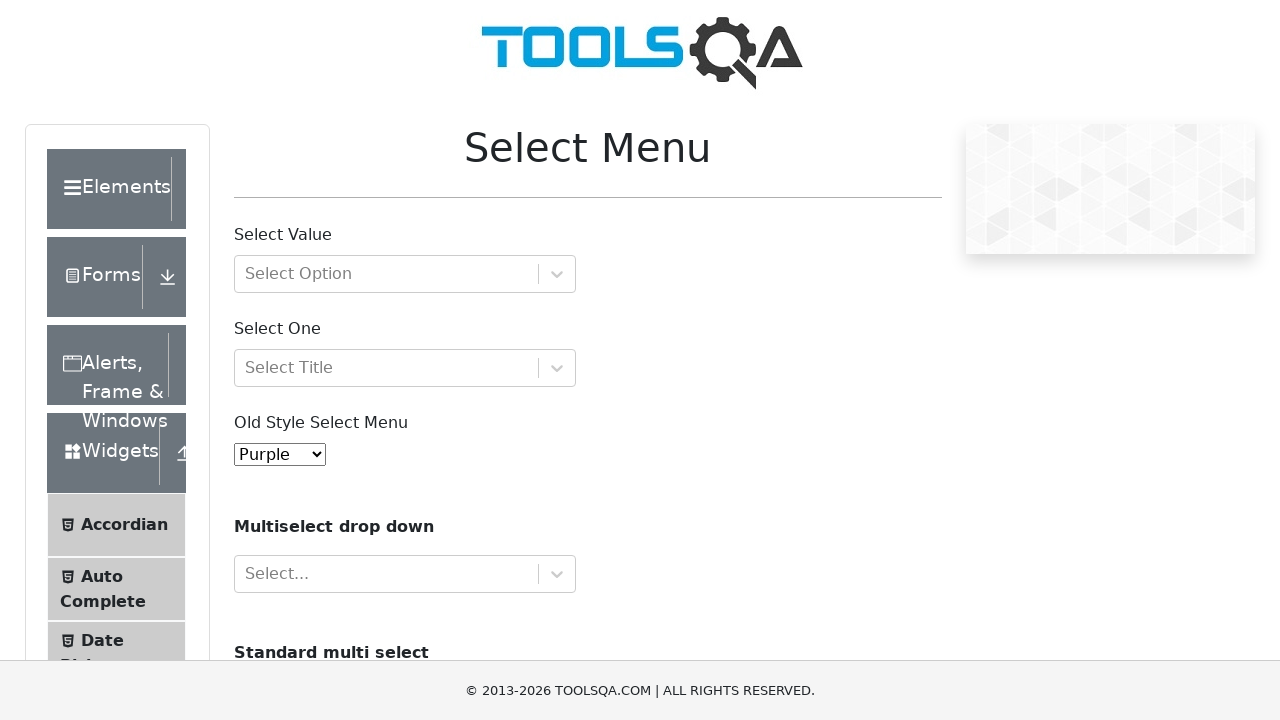

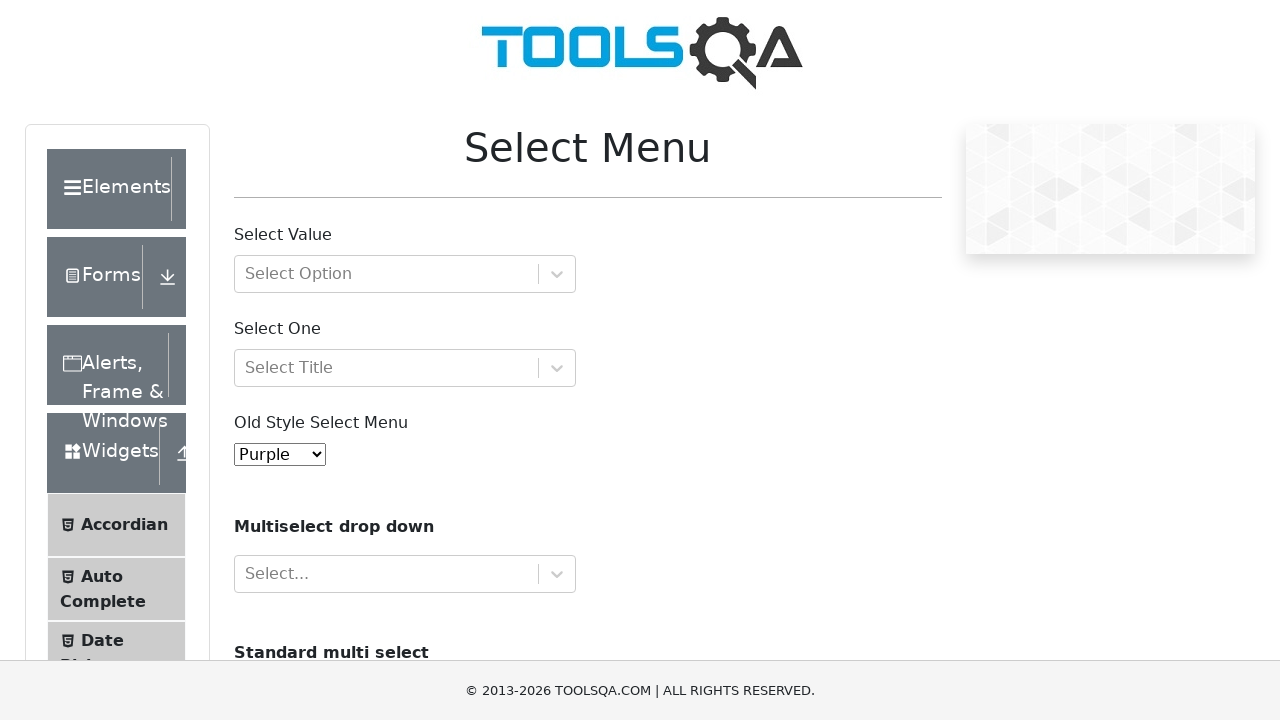